Tests button clicking functionality by navigating to a buttons test page and clicking on a specific button element.

Starting URL: https://automationtesting.co.uk/buttons.html

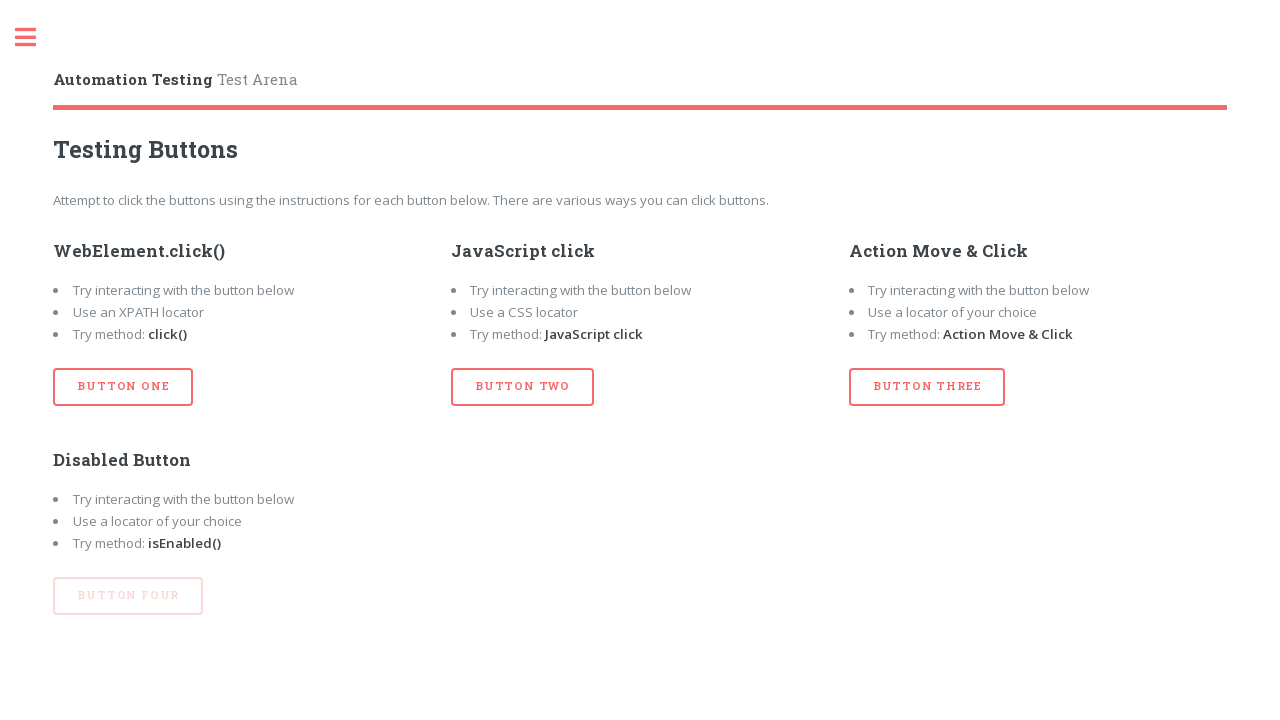

Navigated to buttons test page
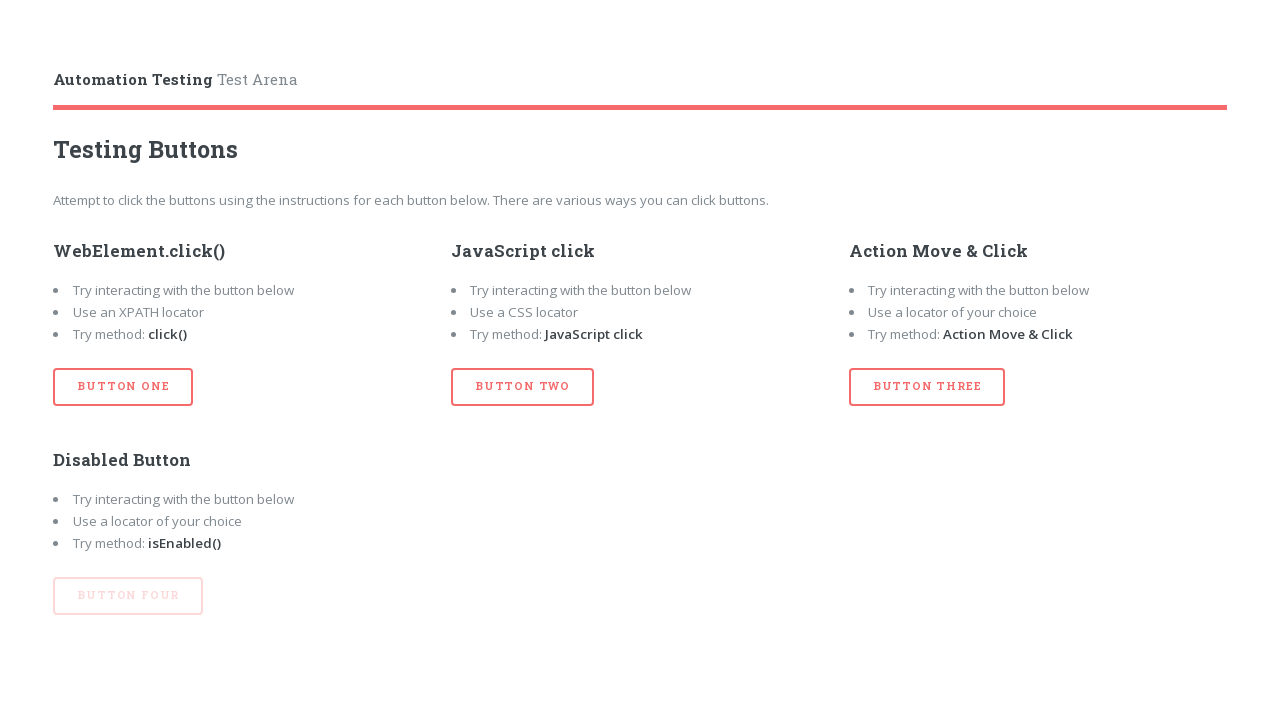

Clicked button with id 'btn_three' at (927, 387) on button#btn_three
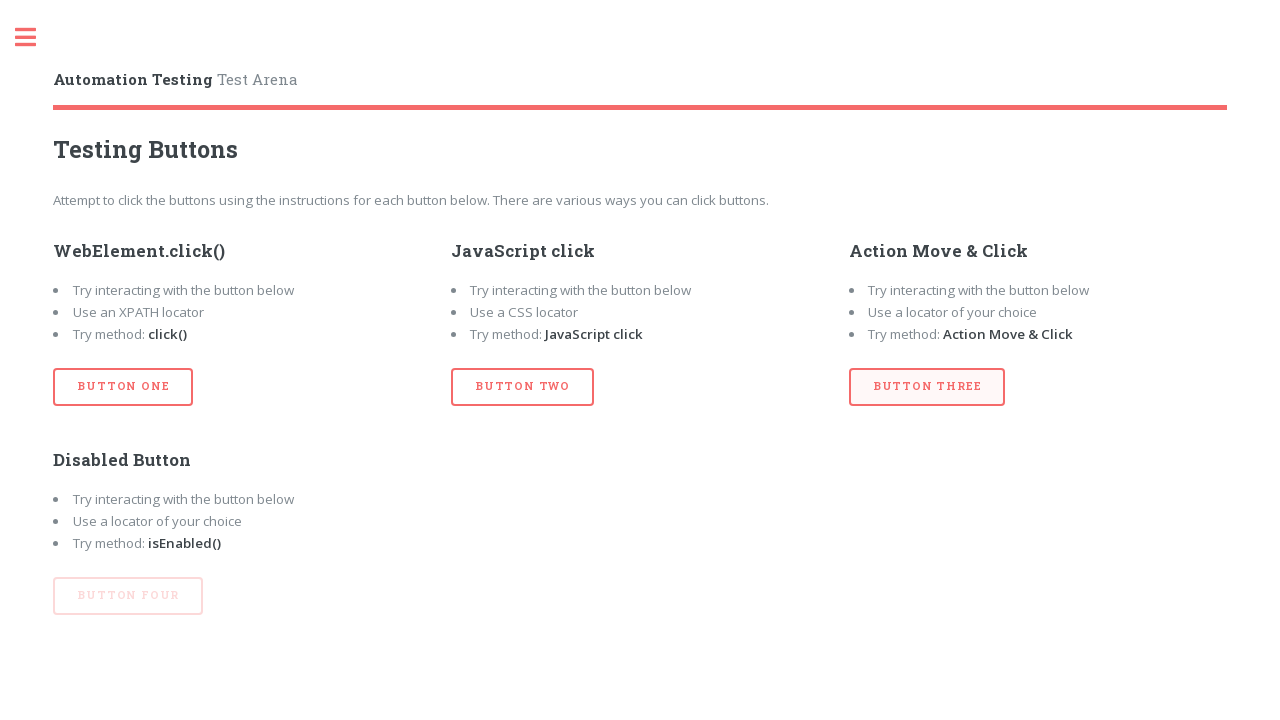

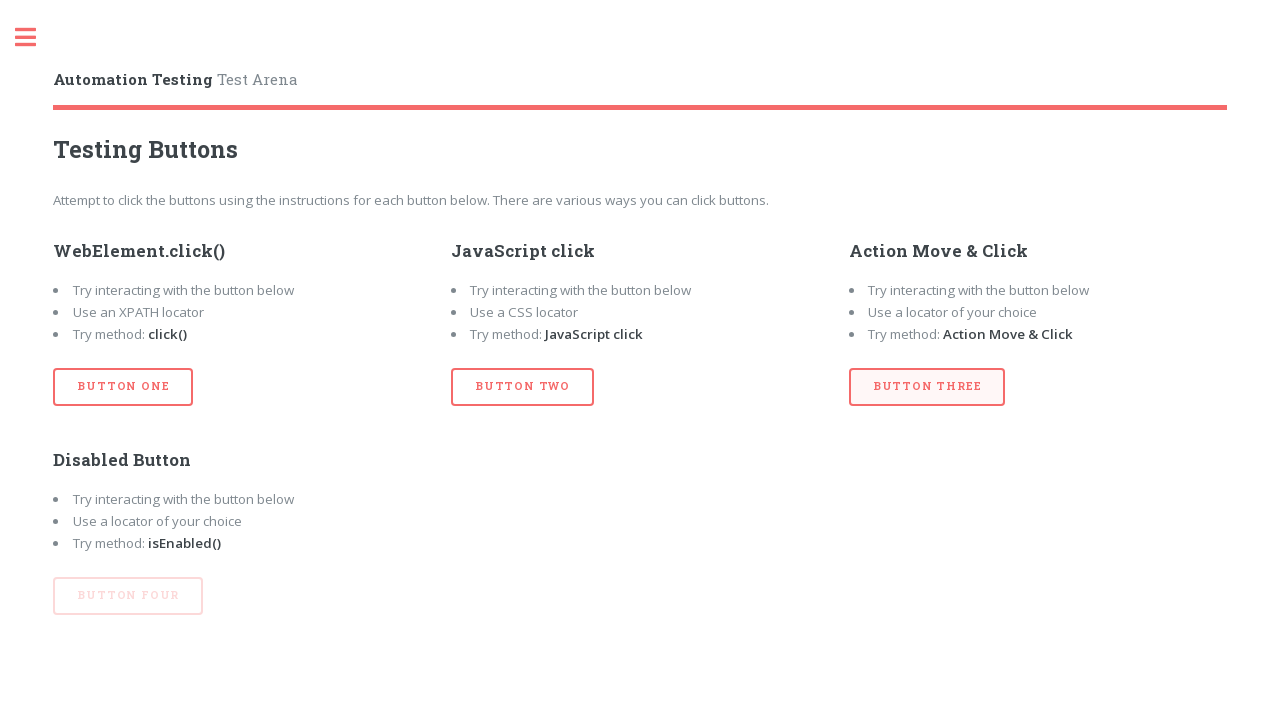